Tests checkbox functionality by selecting a single checkbox if not already selected, then iterating through multiple checkboxes to select the one with value "Option-3"

Starting URL: https://syntaxprojects.com/basic-checkbox-demo.php

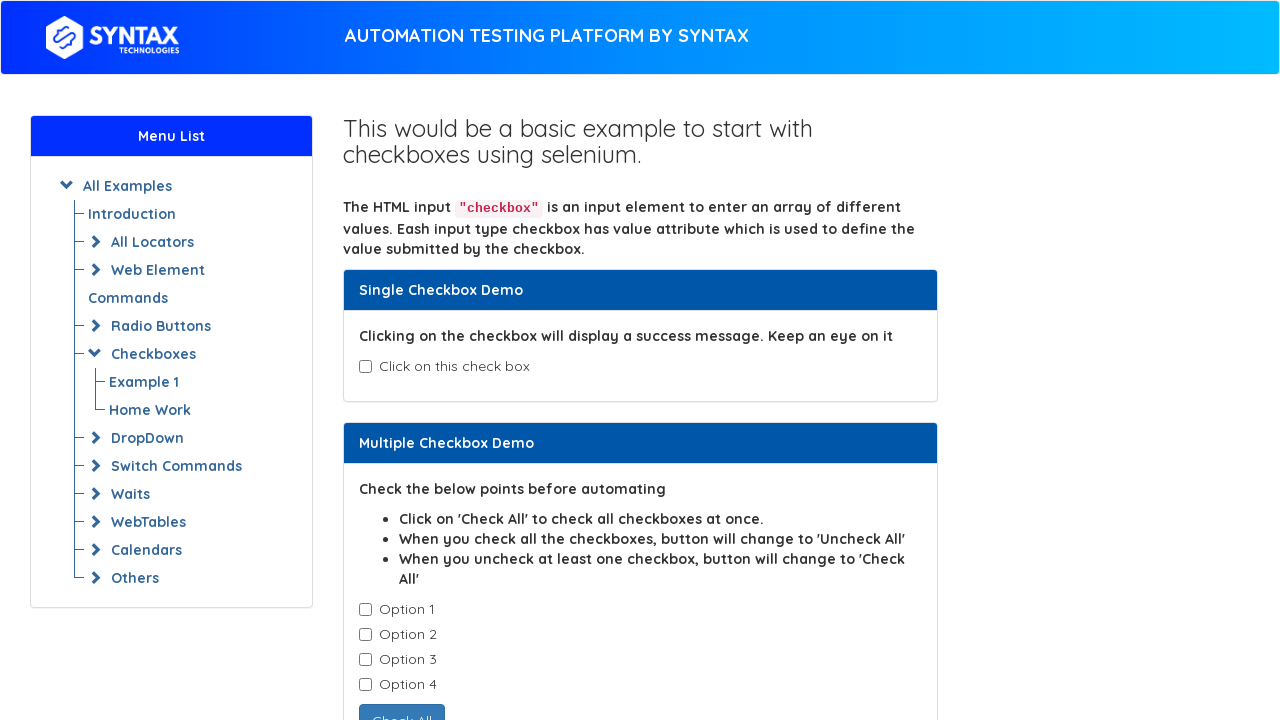

Located the age checkbox element
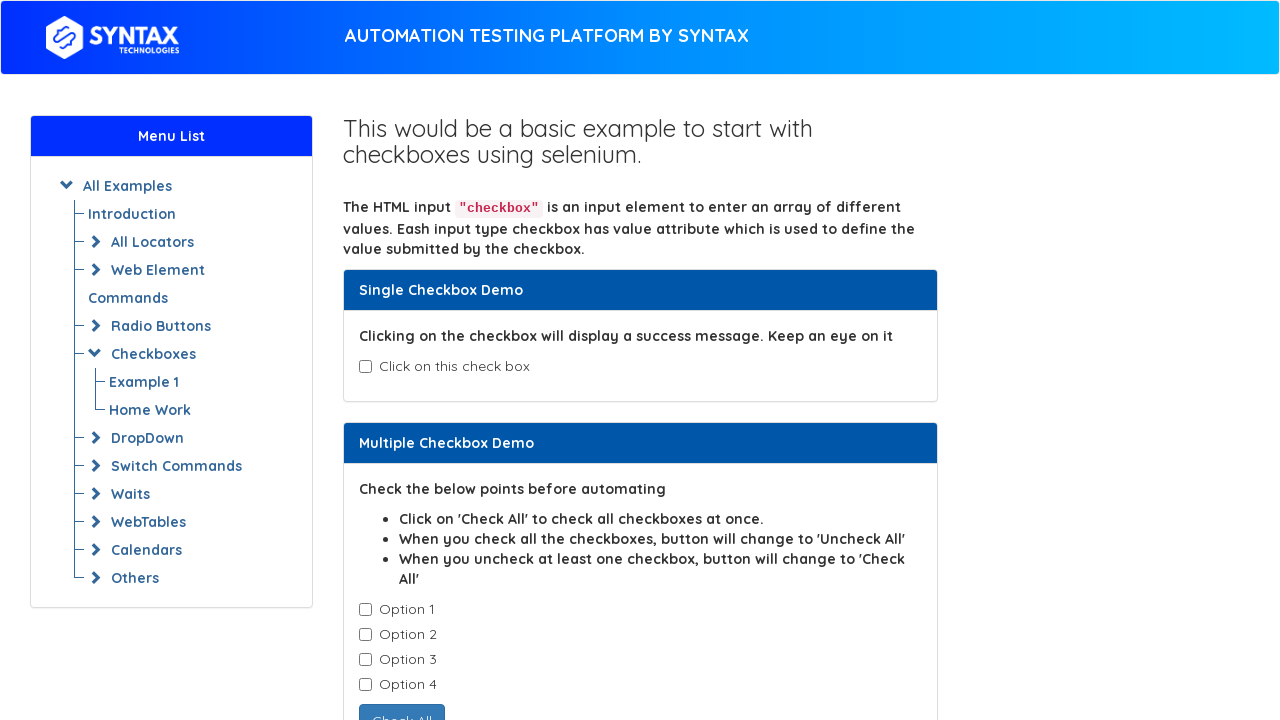

Clicked age checkbox to select it at (365, 367) on input#isAgeSelected
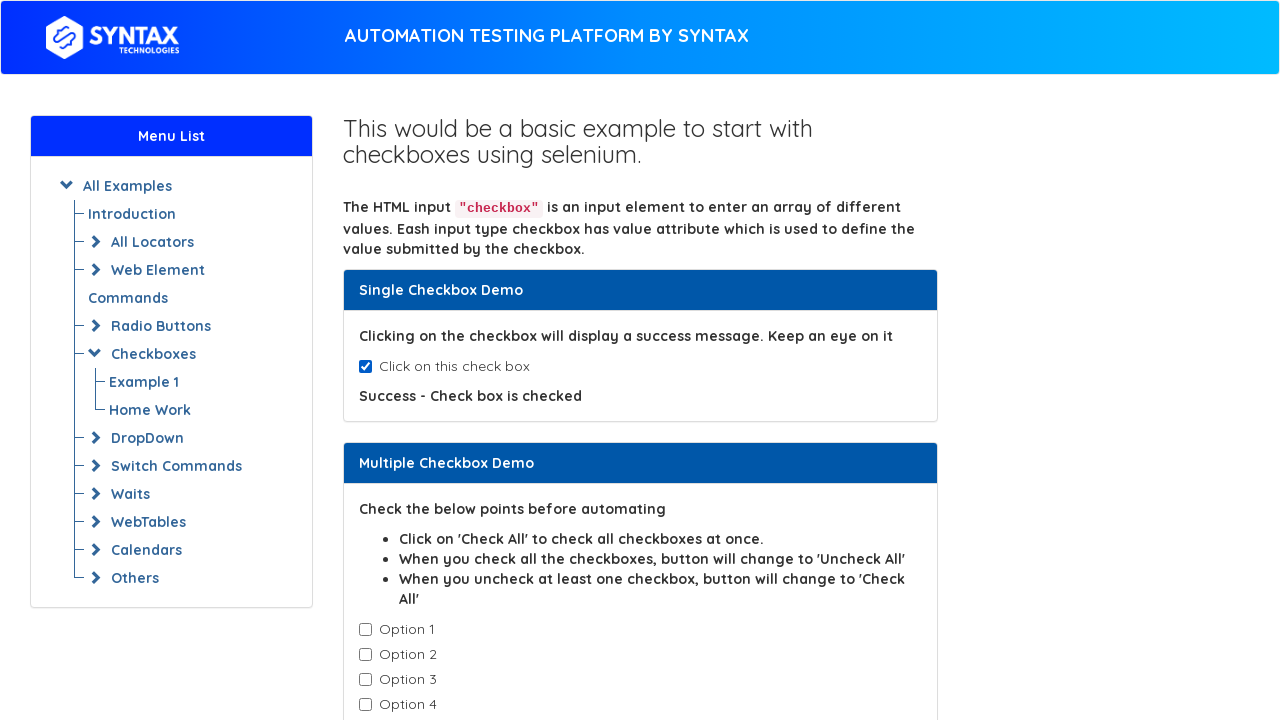

Located all checkboxes with class cb1-element
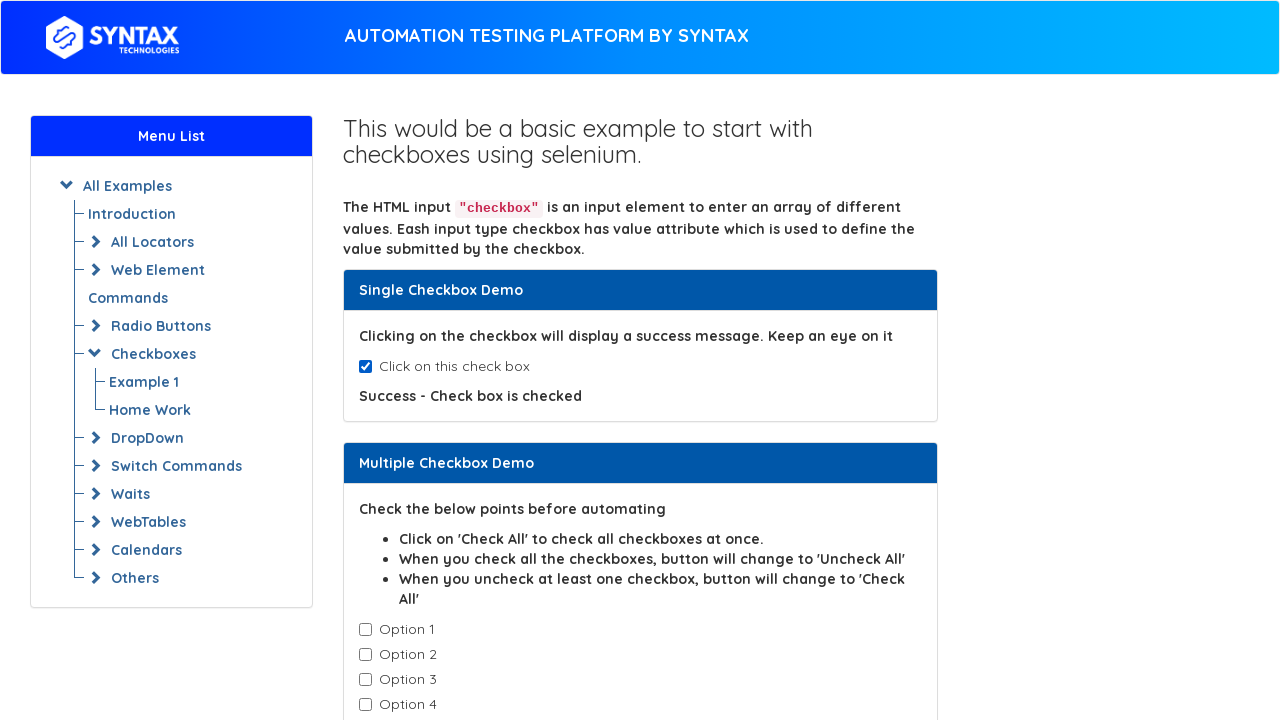

Retrieved checkbox value attribute: Option-1
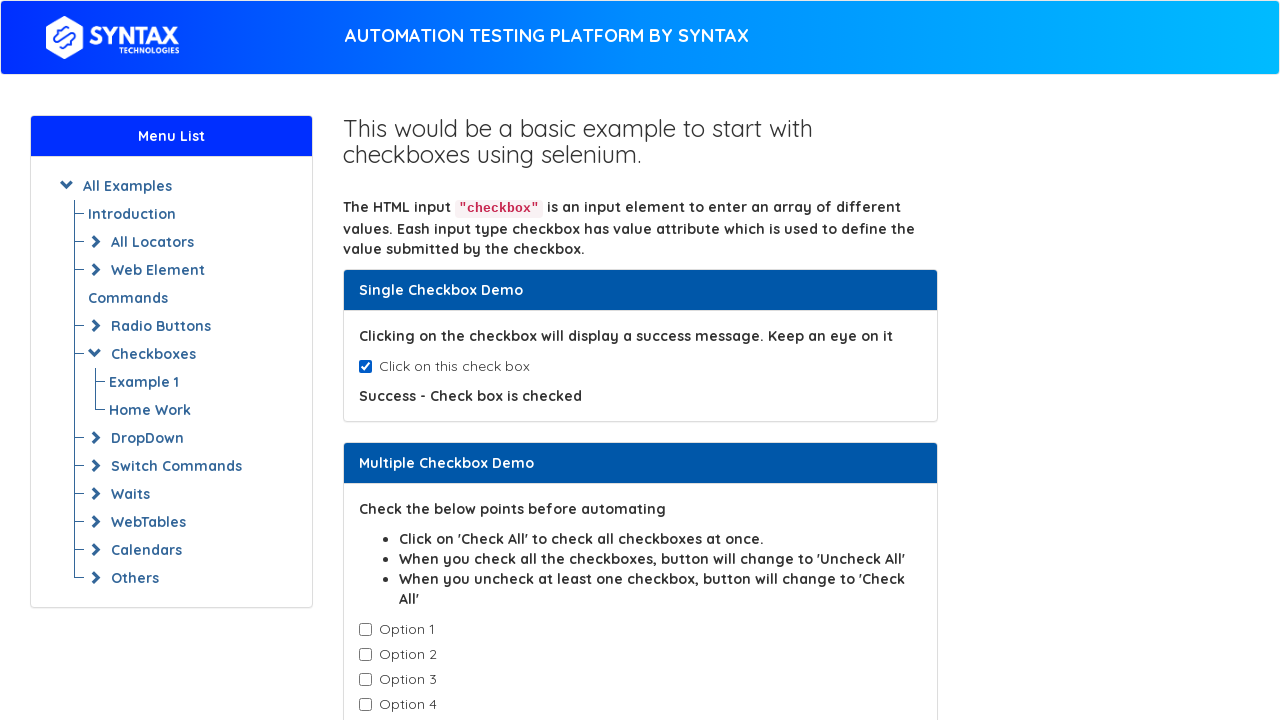

Retrieved checkbox value attribute: Option-2
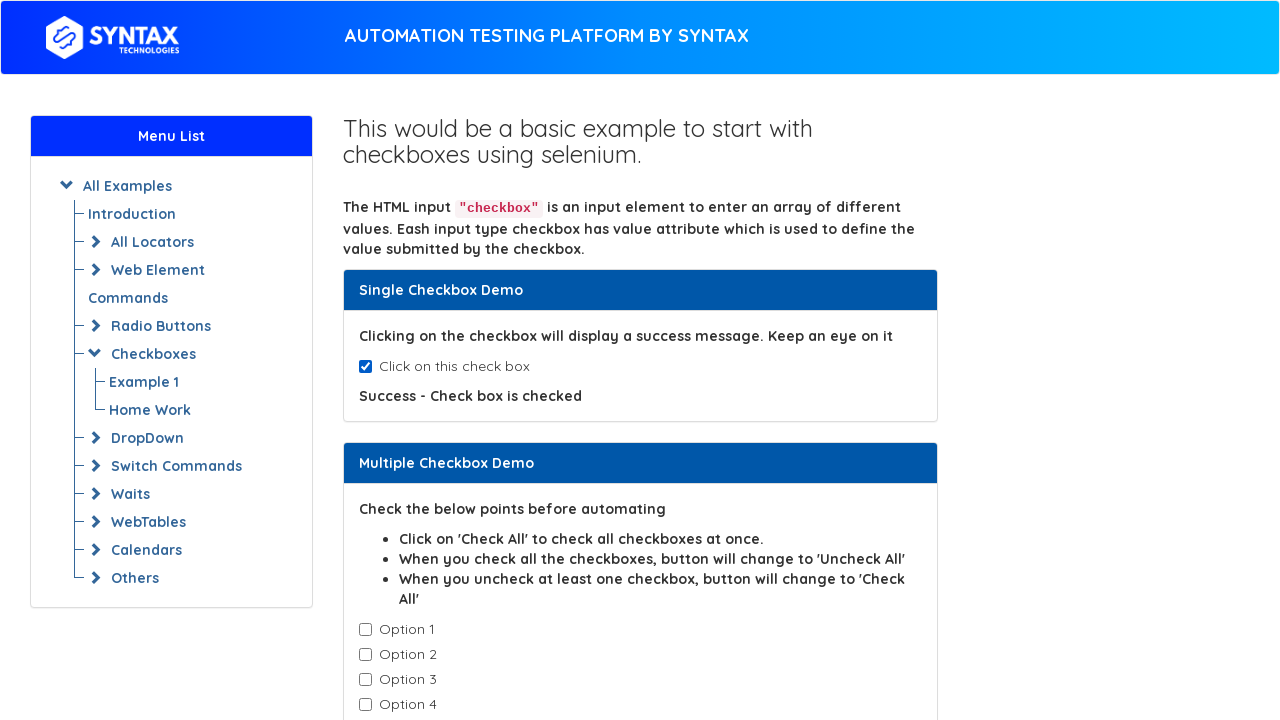

Retrieved checkbox value attribute: Option-3
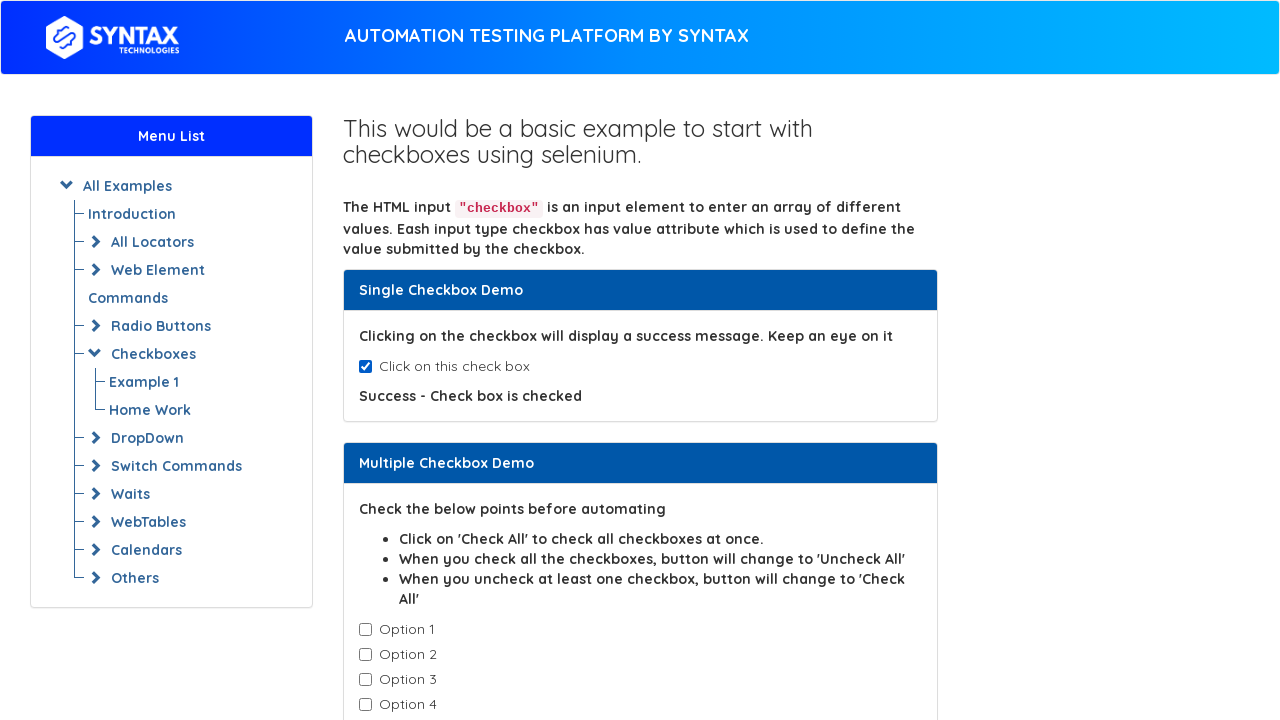

Clicked checkbox with value 'Option-3' at (365, 680) on input.cb1-element >> nth=2
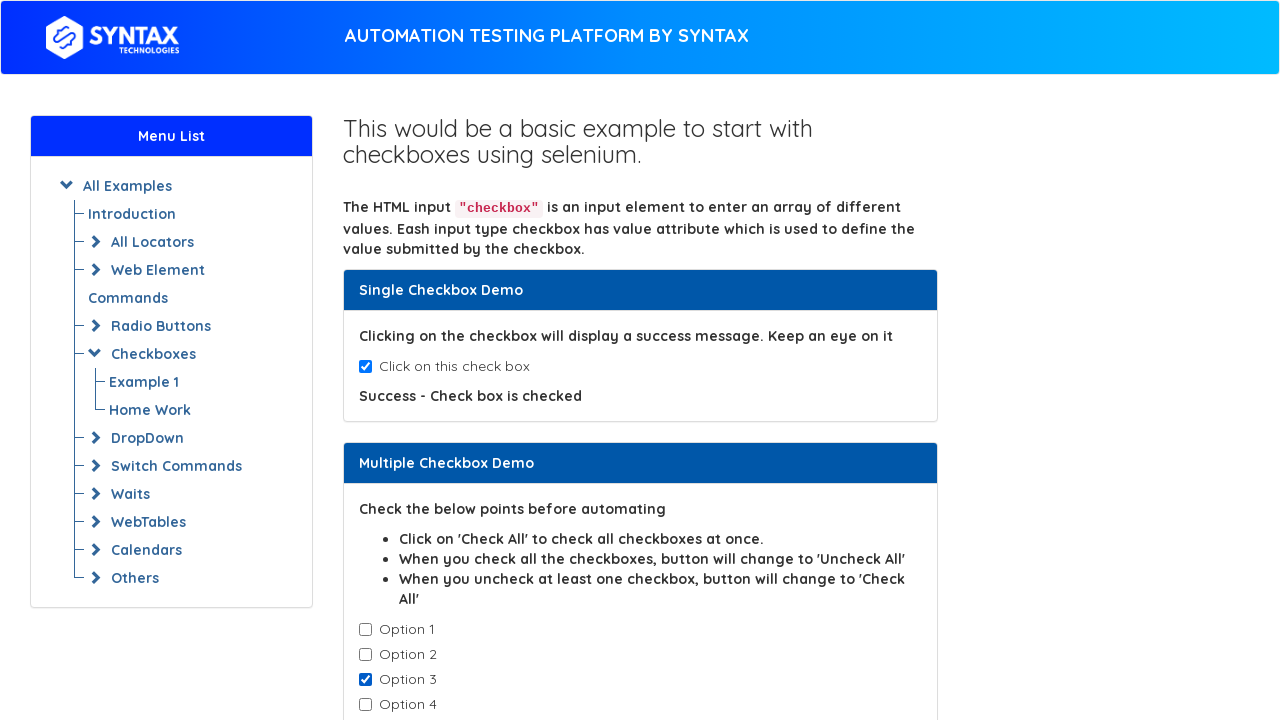

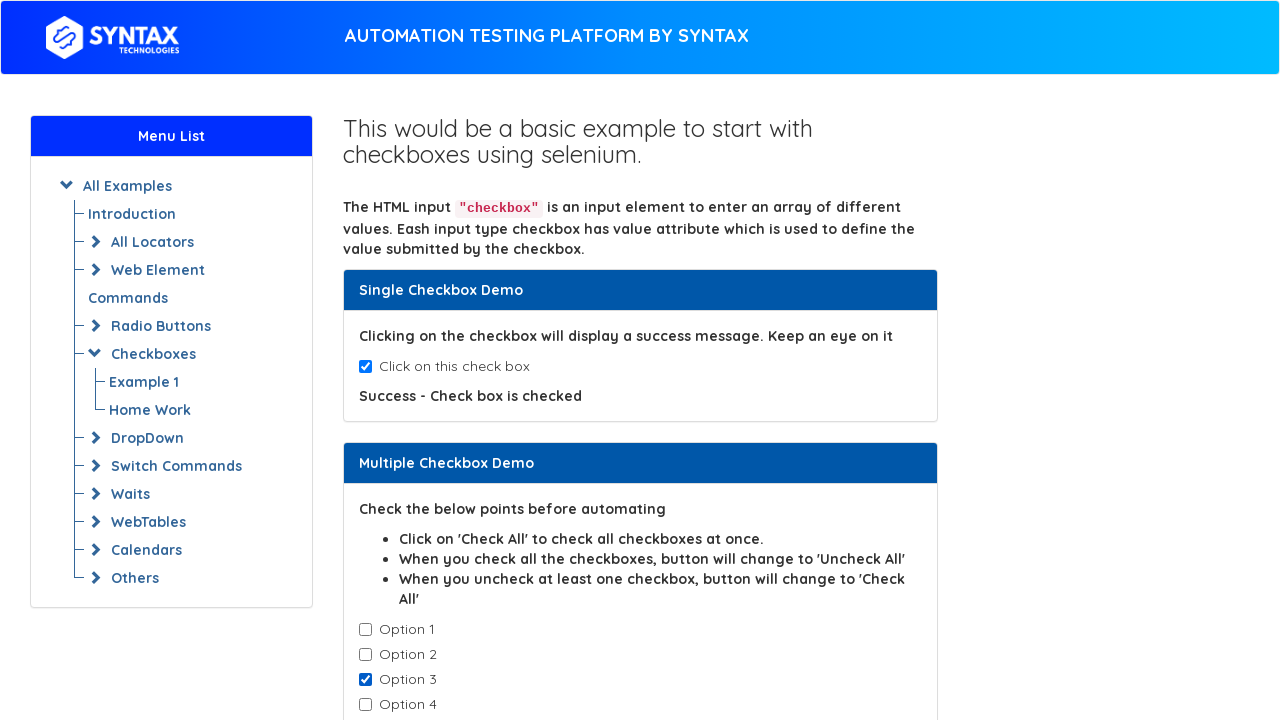